Tests explicit wait functionality by waiting for a landscape image element to appear and verifying its source attribute.

Starting URL: https://bonigarcia.dev/selenium-webdriver-java/loading-images.html

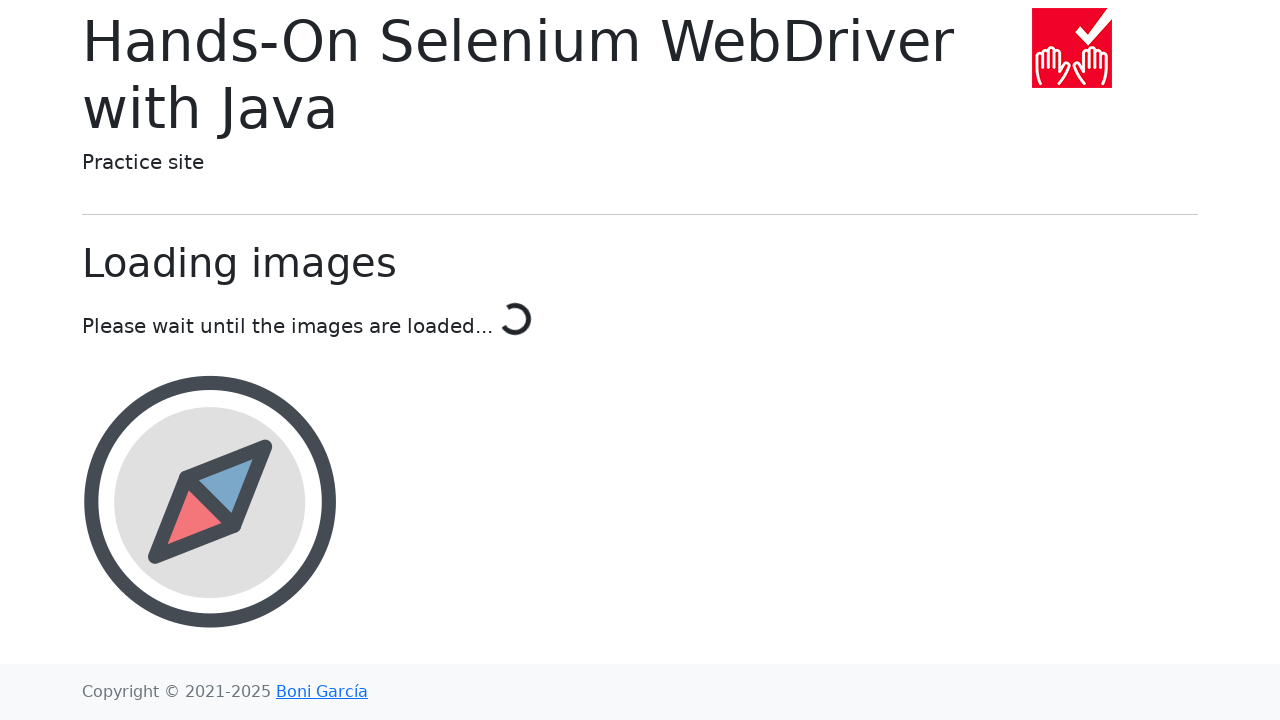

Waited for landscape image element (#landscape) to appear
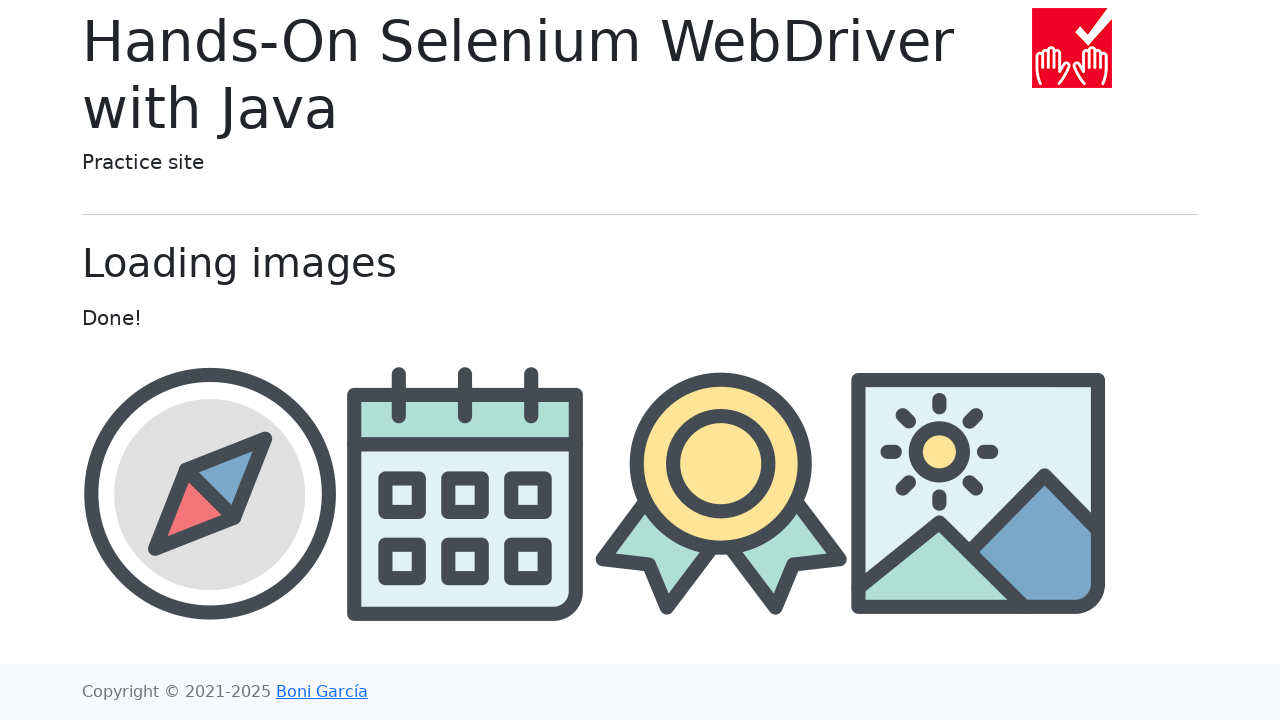

Retrieved src attribute from landscape image element
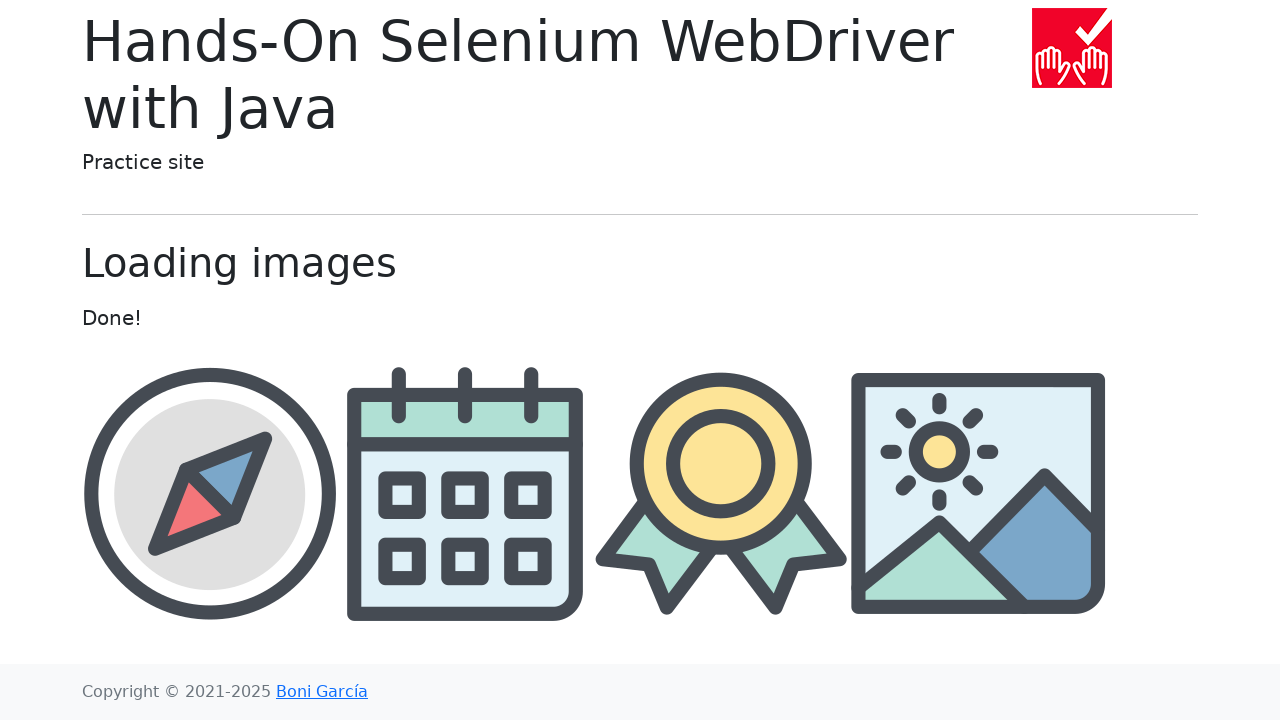

Verified that 'land' is present in the image src attribute
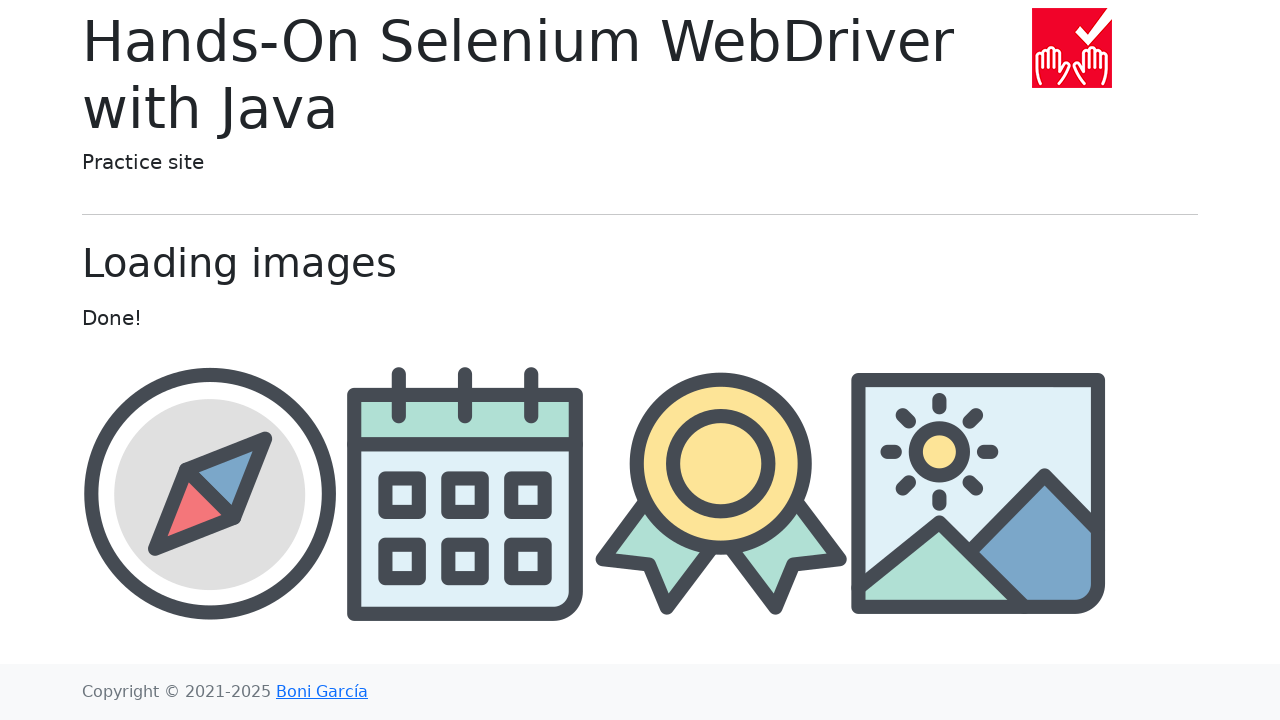

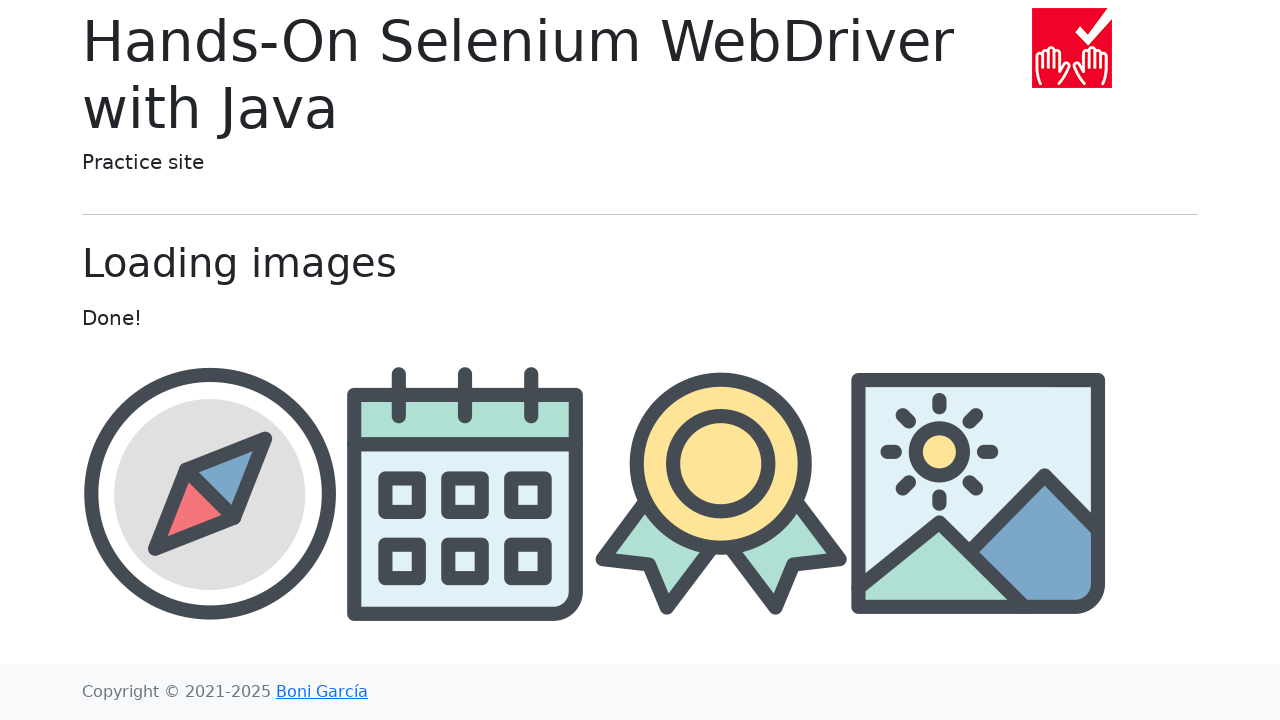